Tests right-click (context click) functionality by right-clicking a button and verifying the success message

Starting URL: https://demoqa.com/buttons

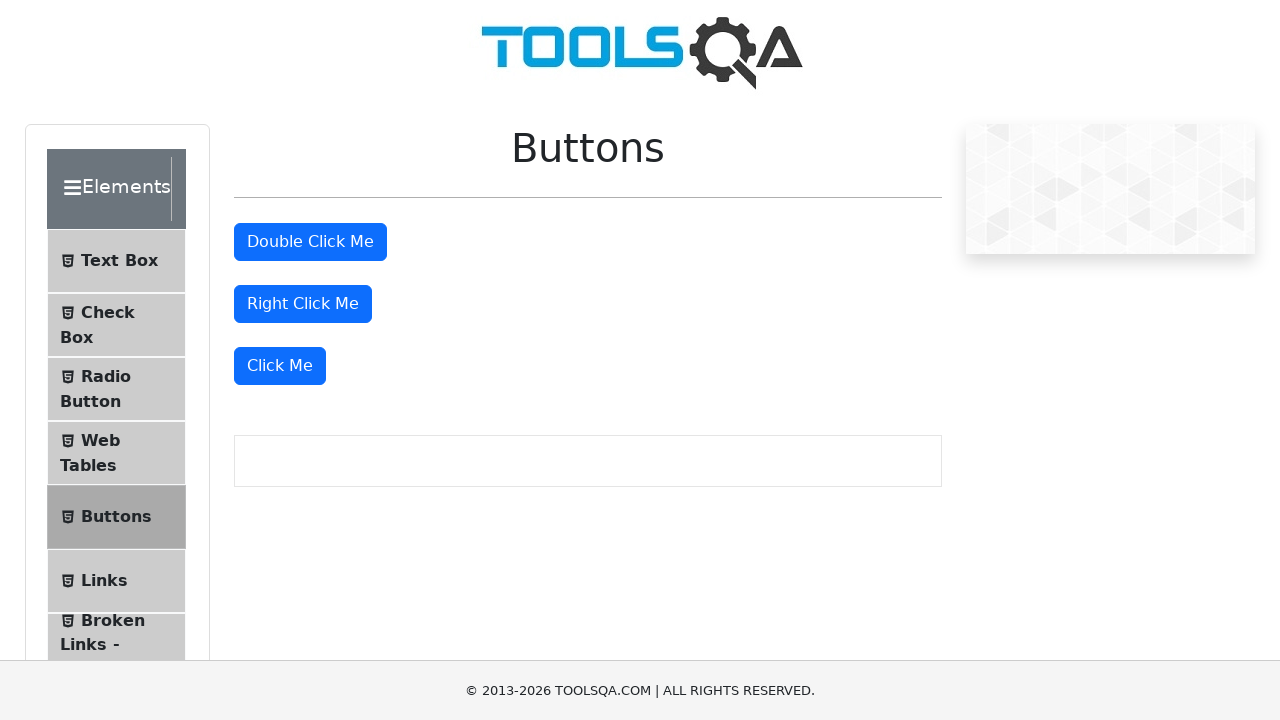

Right-click button became visible
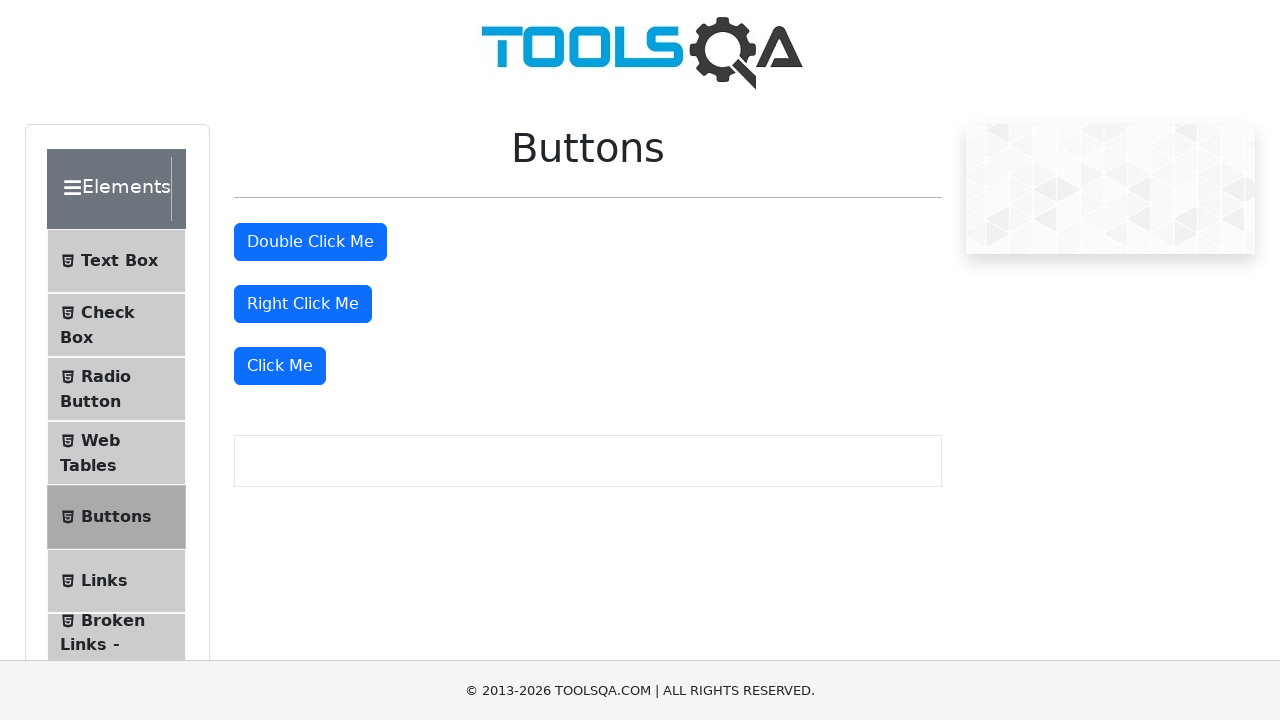

Right-clicked the button to trigger context menu at (303, 304) on #rightClickBtn
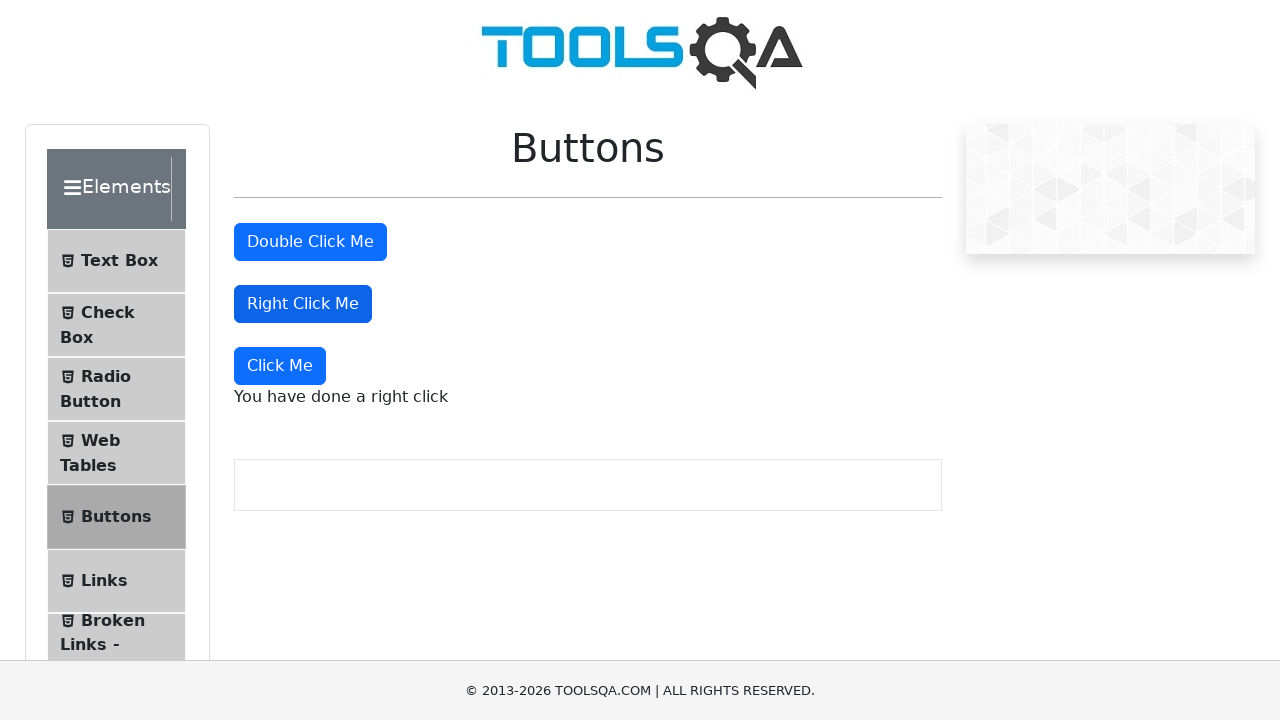

Success message appeared after right-click
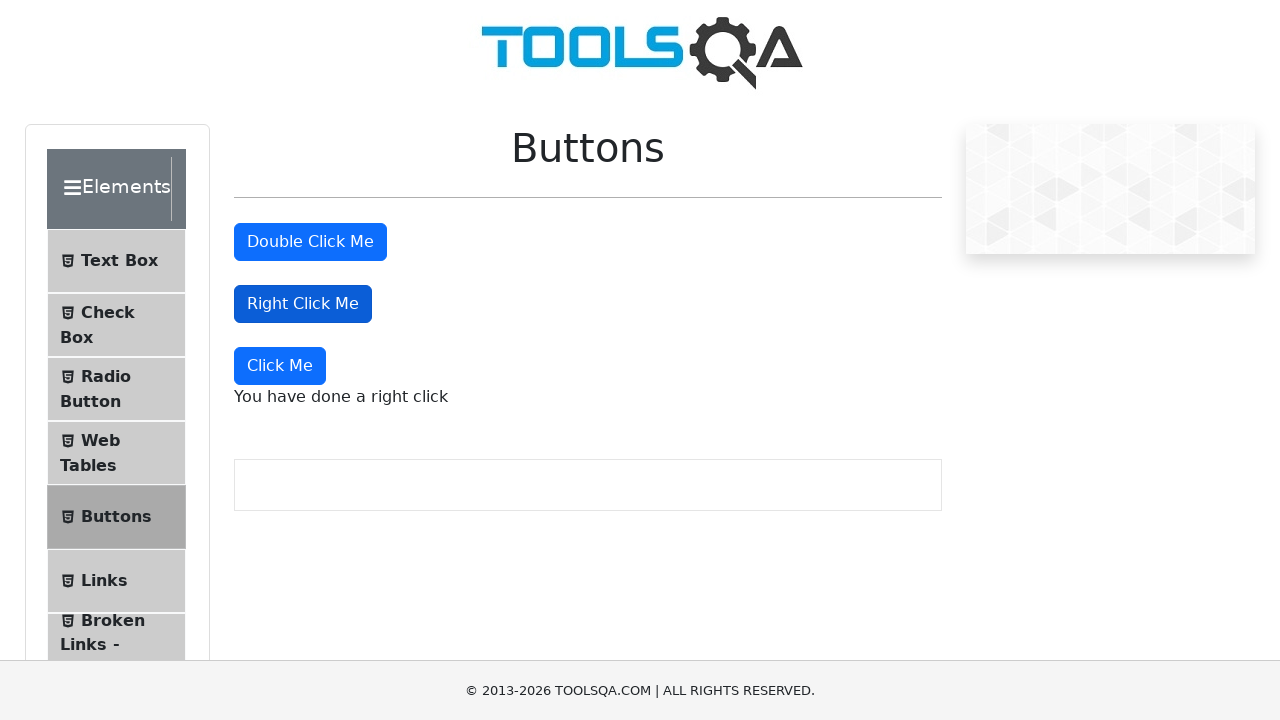

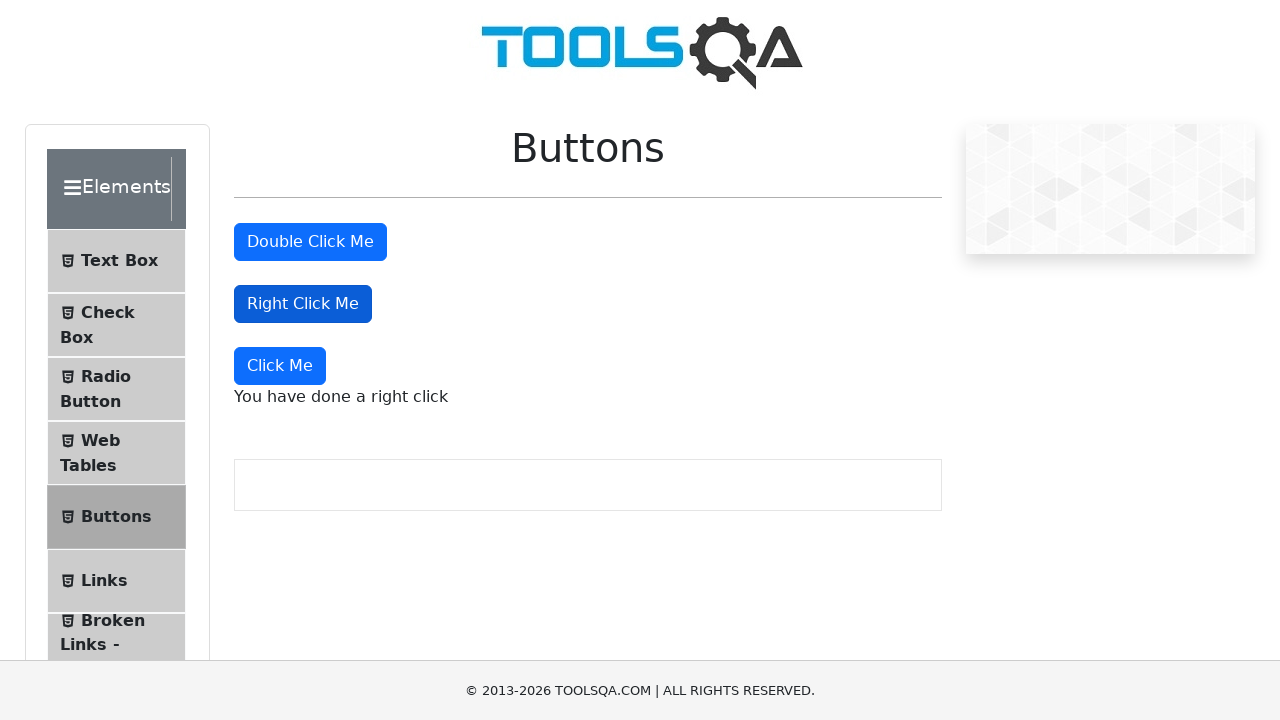